Tests that unit switching preserves color consistency in difference mode by selecting a neighborhood, enabling difference mode, then switching units using the m² button.

Starting URL: https://buurtdashboard-dev.vercel.app/?config=dordrecht

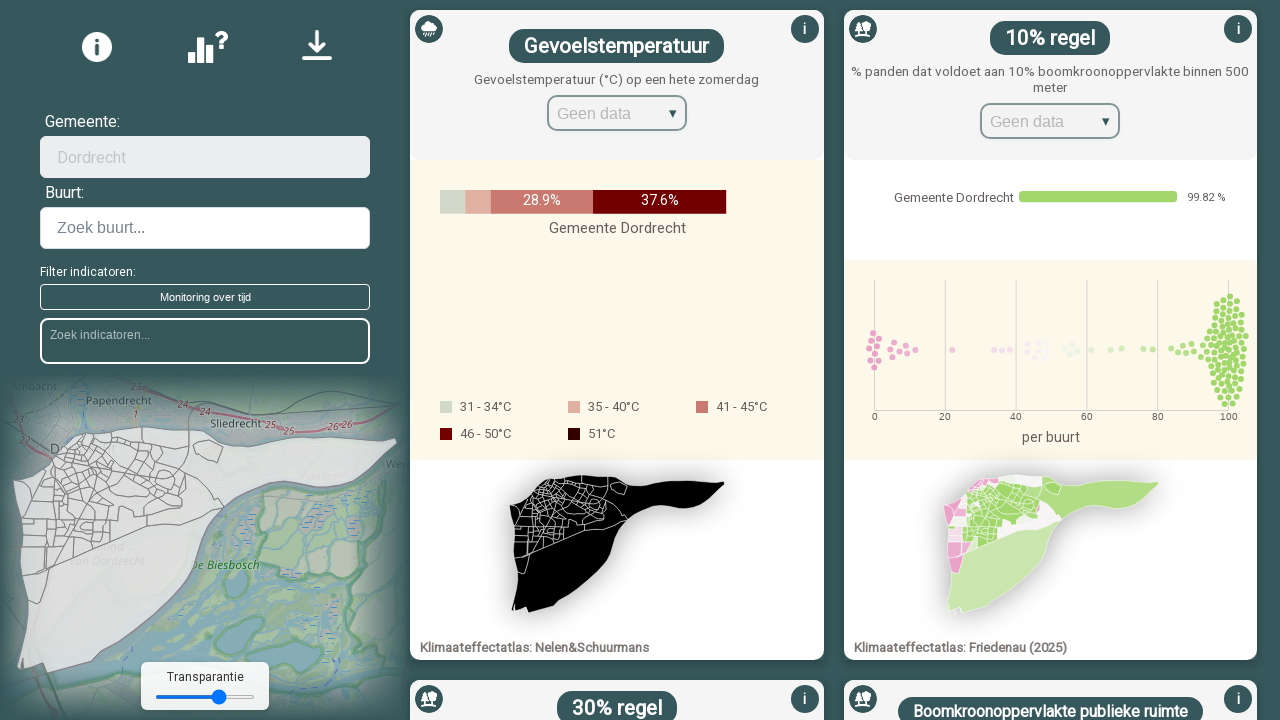

Page loaded with networkidle state
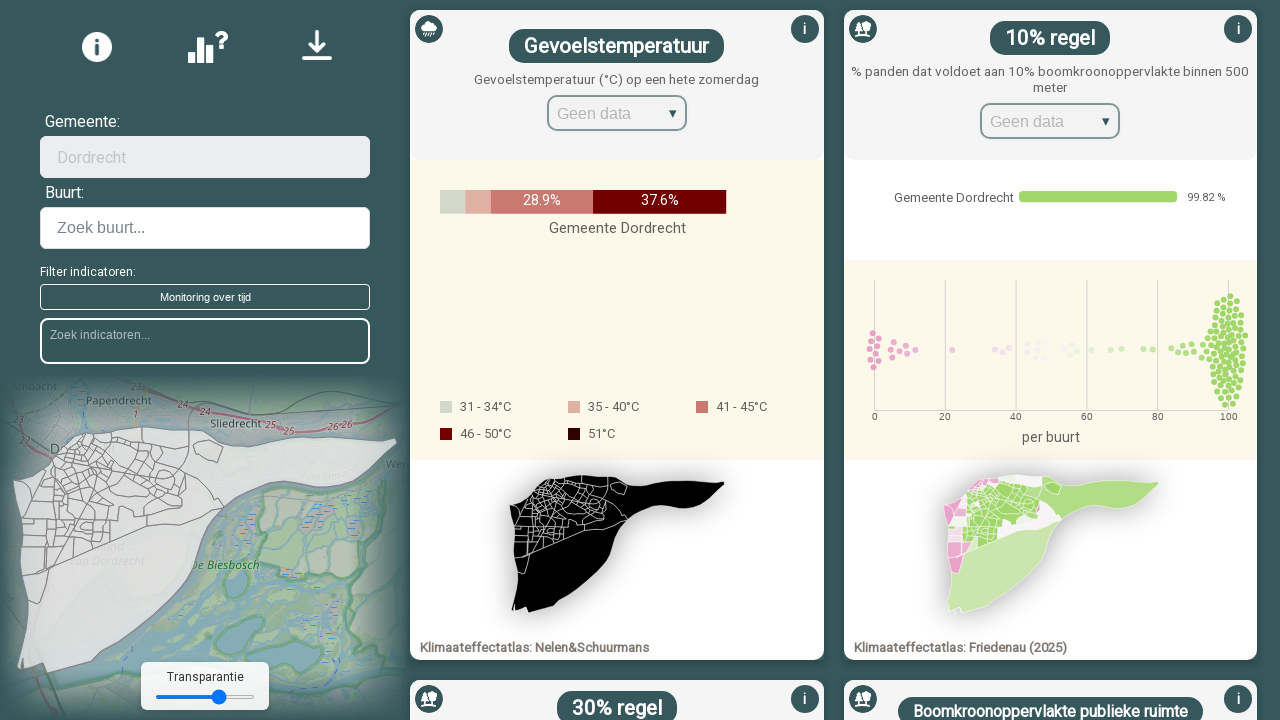

Waited 3 seconds for page initialization
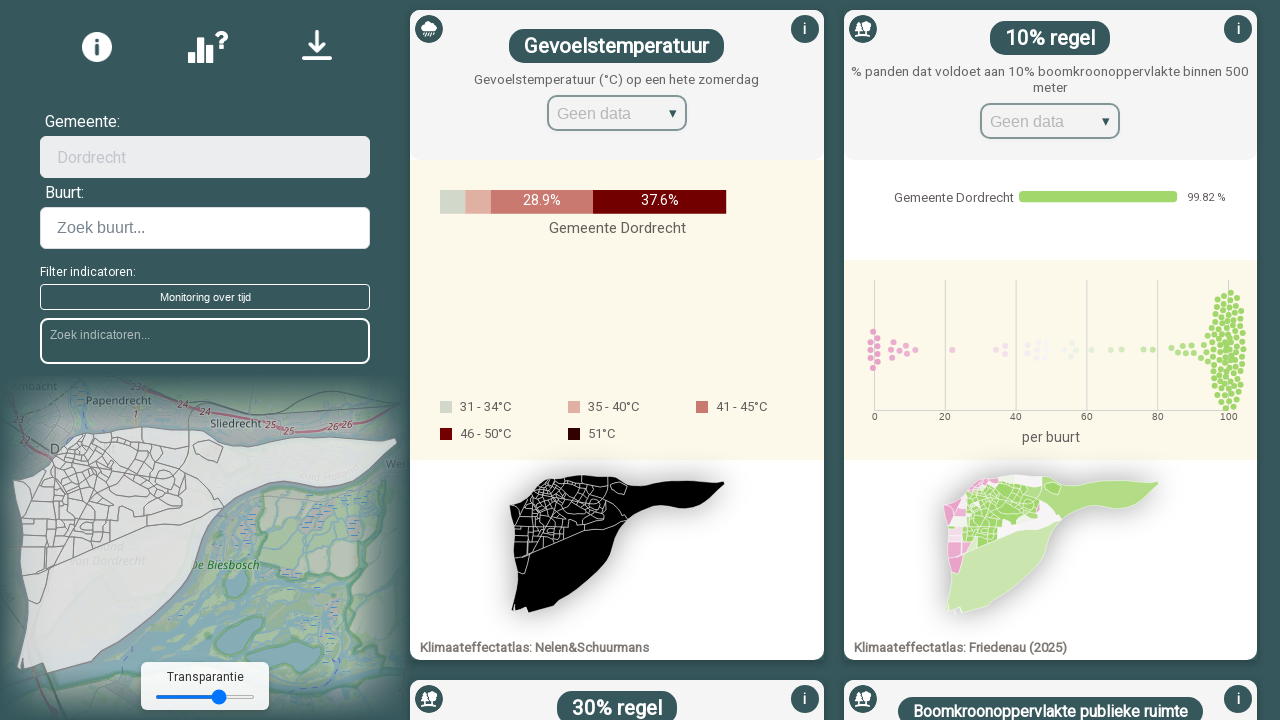

Failed to interact with indicator dropdown (expected fallback) on internal:label="selected options"i >> internal:role=textbox
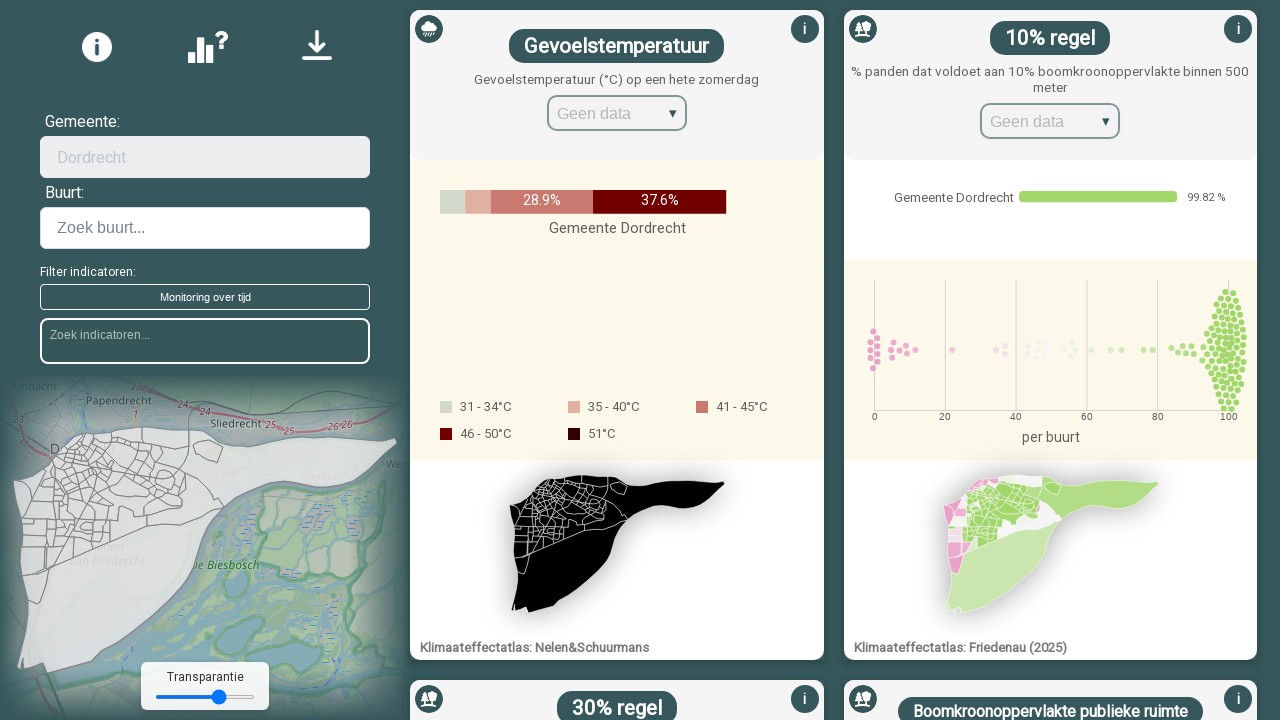

Waited 2 seconds after indicator selection
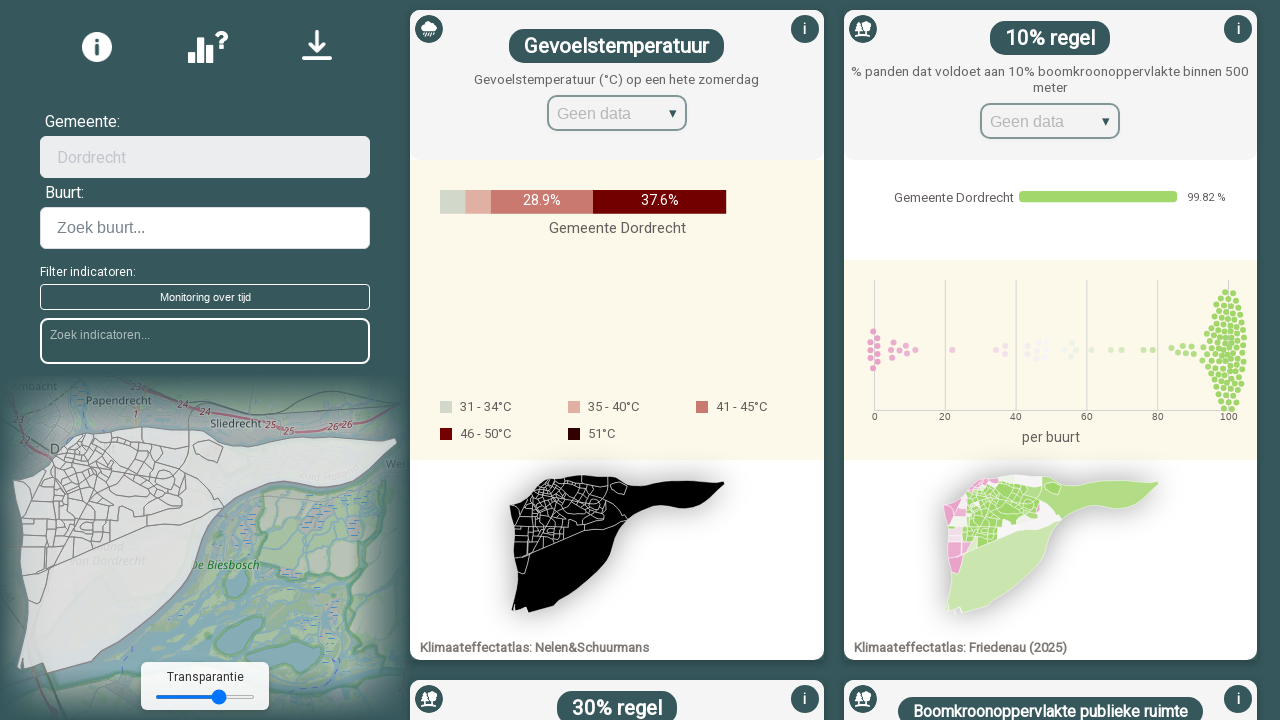

Waited for map neighborhood paths to load
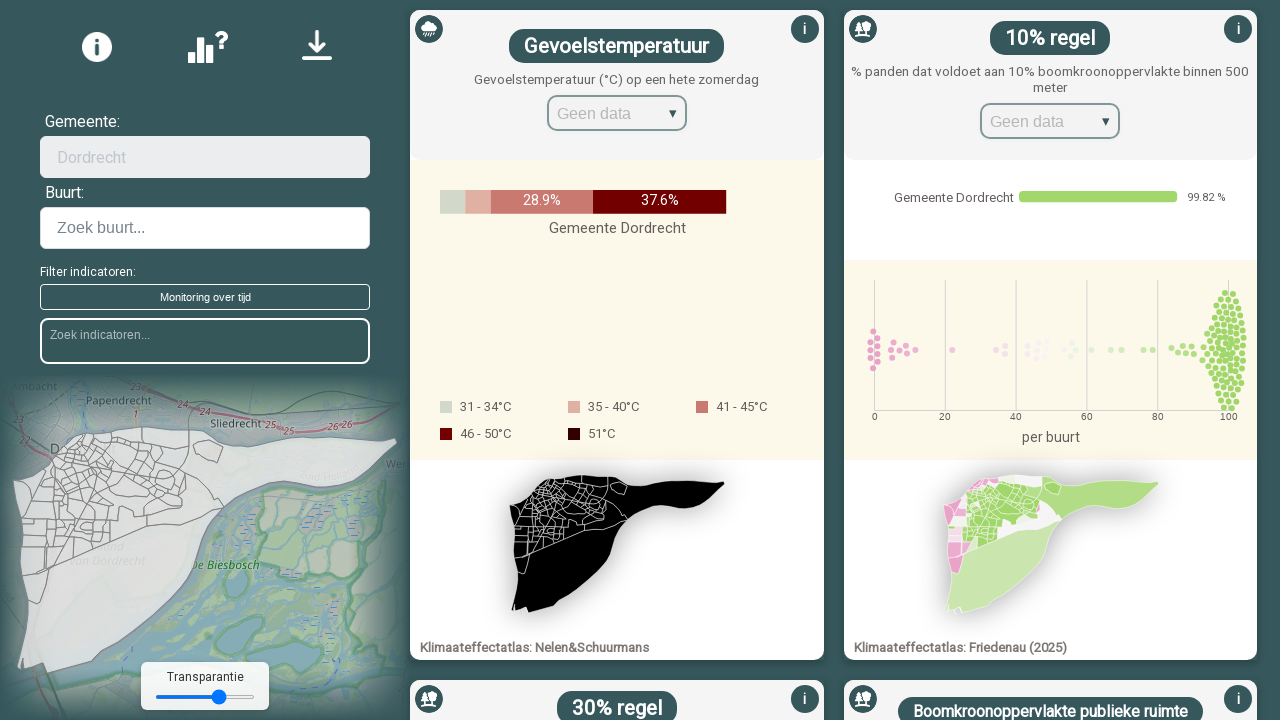

Selected first neighborhood from map (924 neighborhoods available) at (74, 442) on path[class*="_path"] >> nth=0
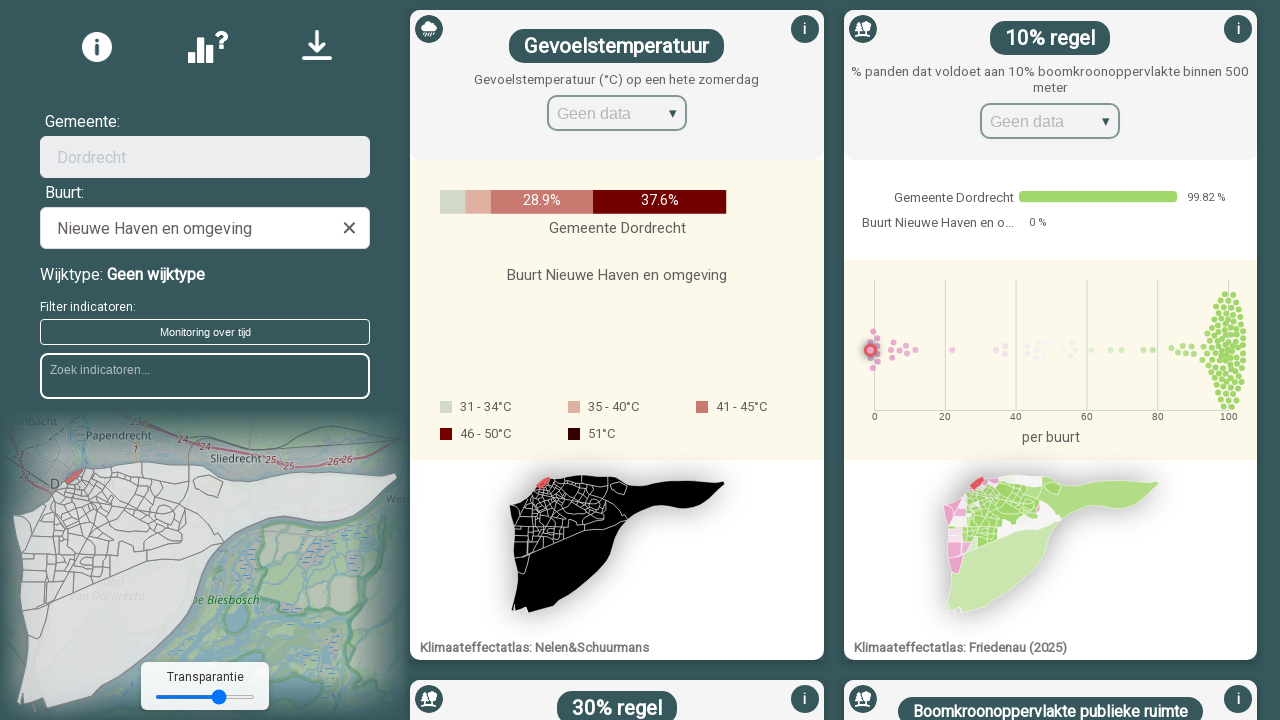

Waited for neighborhood selection to register
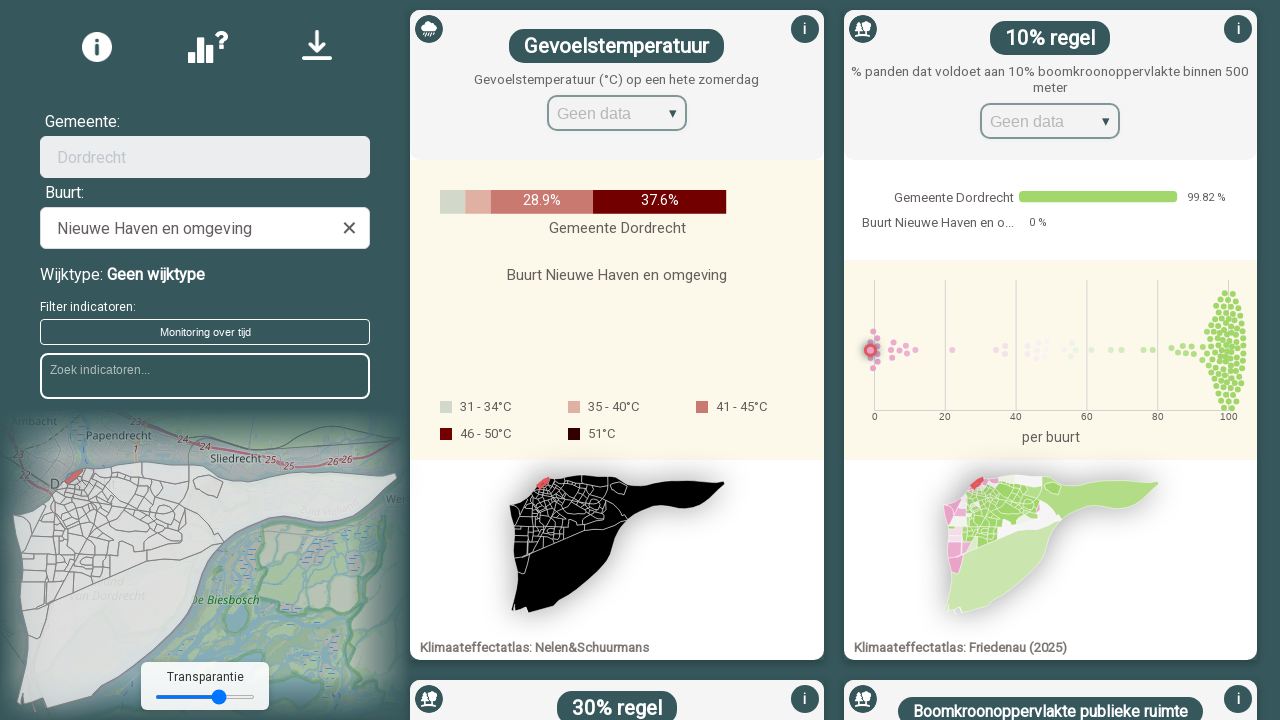

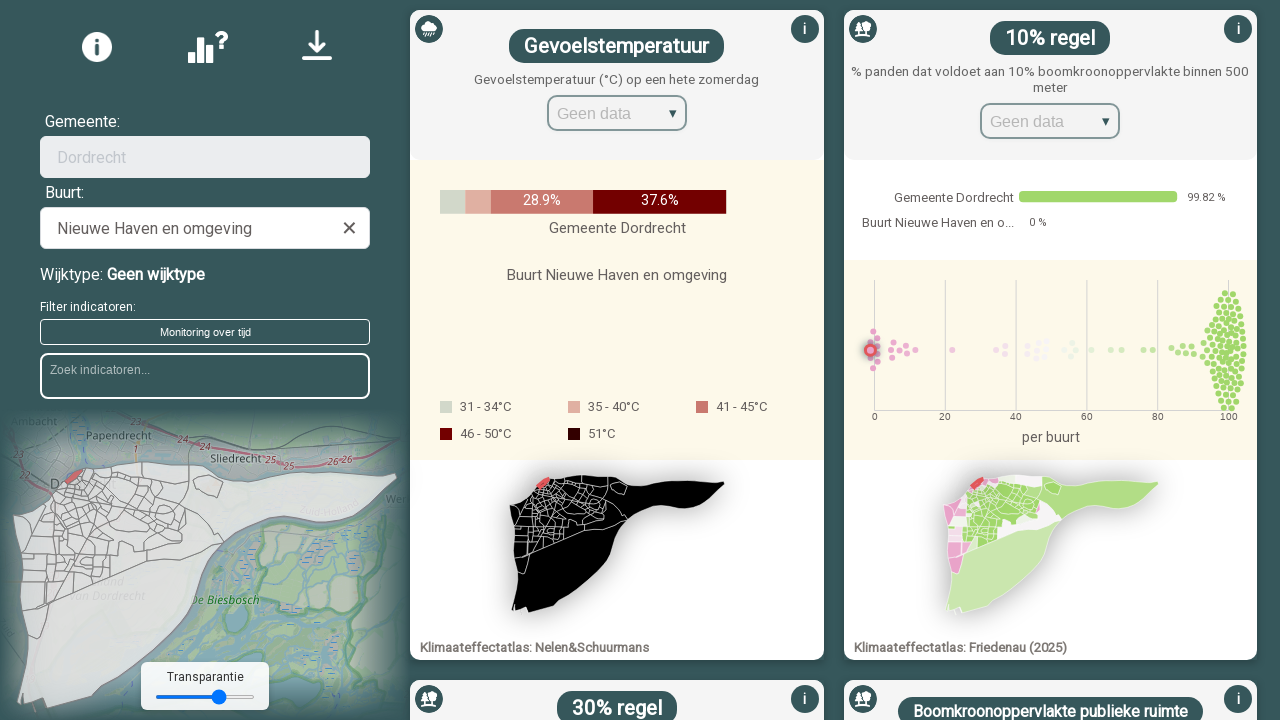